Navigates to the Selenium HQ website and waits for the page to load

Starting URL: https://www.seleniumhq.org/

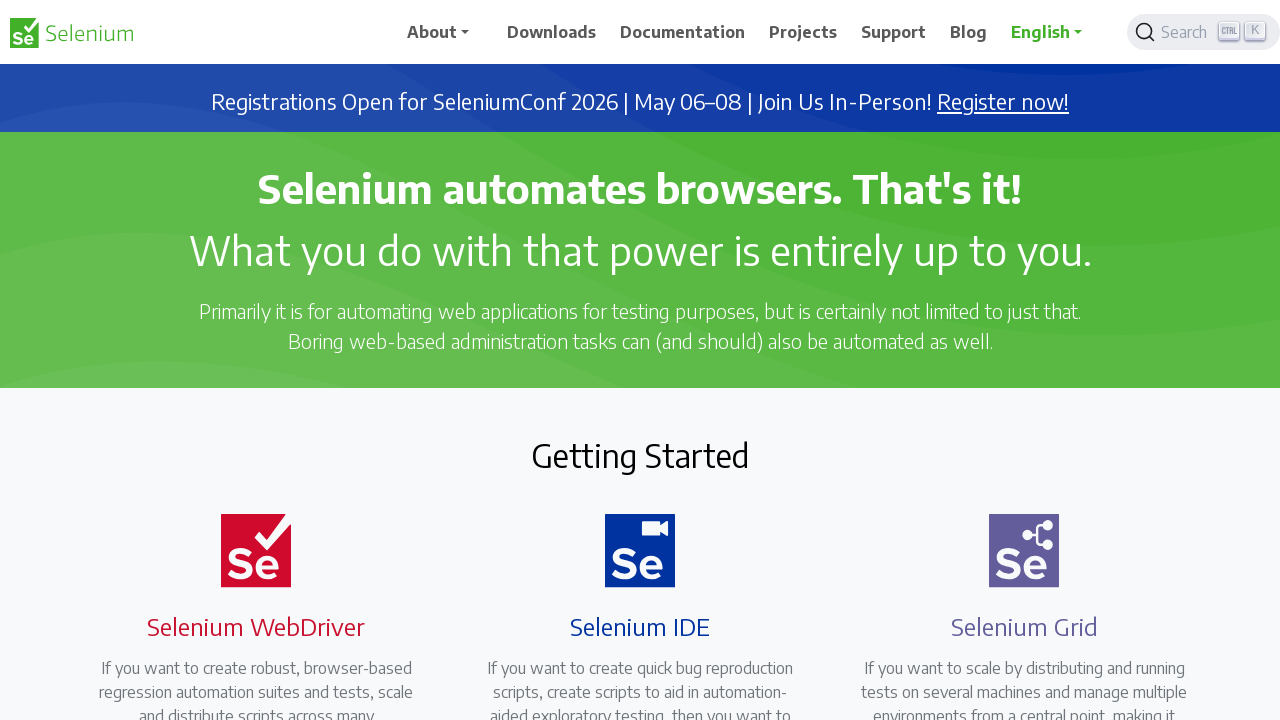

Navigated to Selenium HQ website
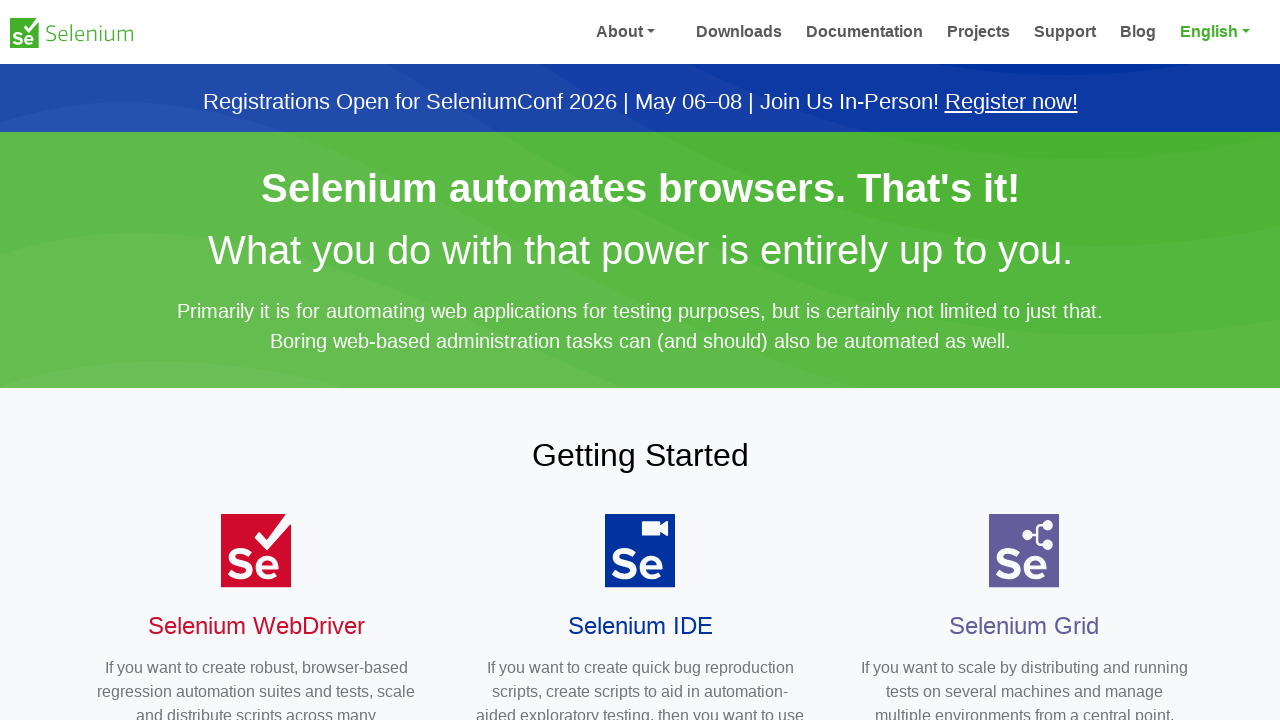

Page fully loaded - networkidle state reached
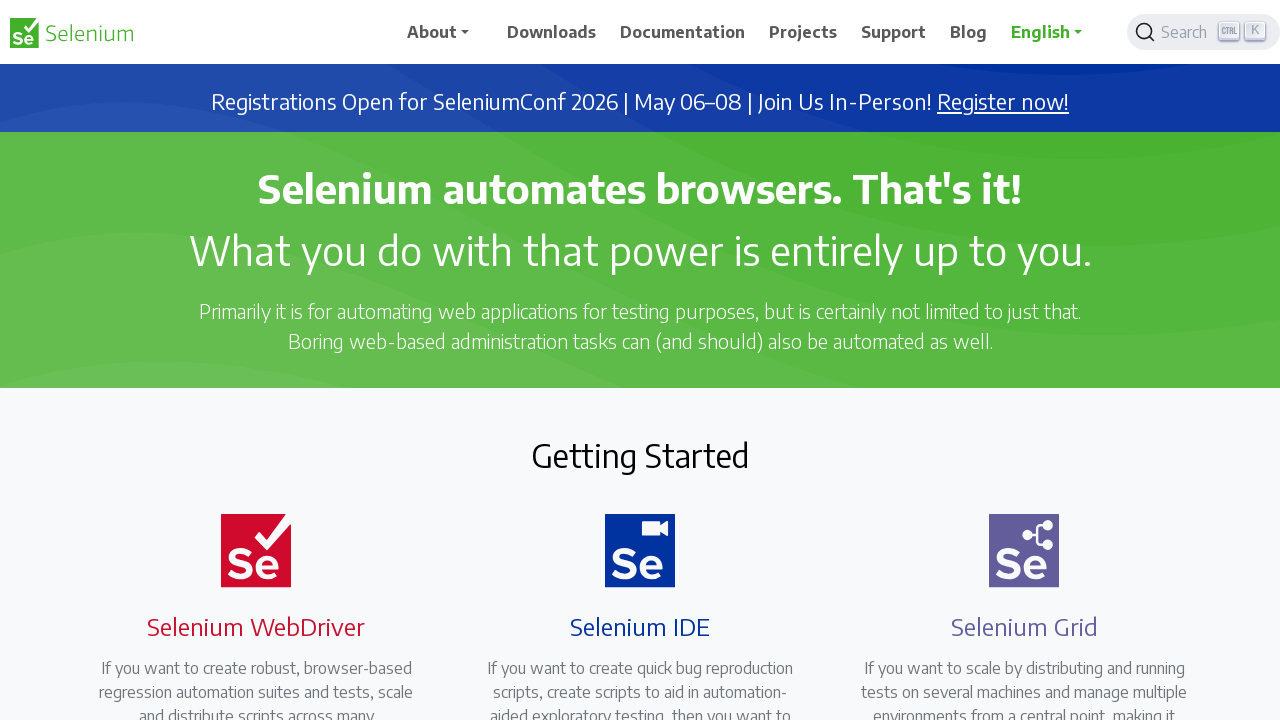

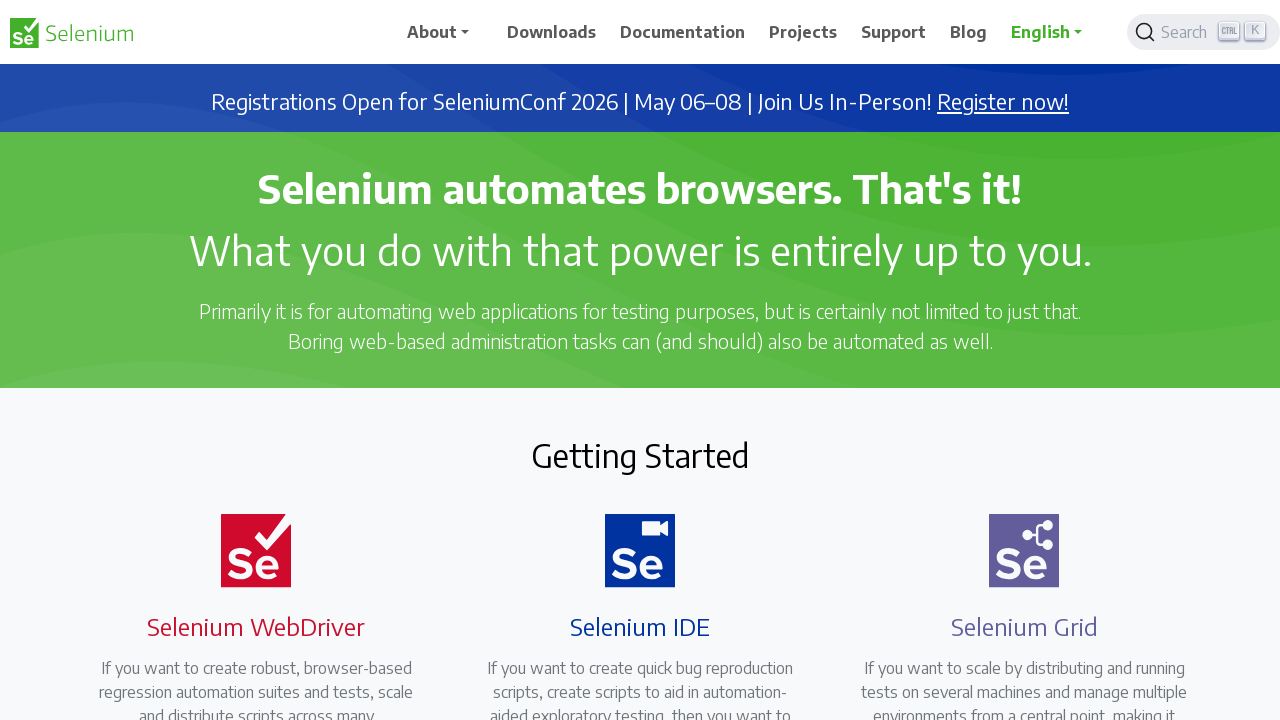